Tests drag and drop functionality by switching to an iframe and dragging an element to a drop target, then verifying the drop was successful

Starting URL: https://jqueryui.com/droppable/

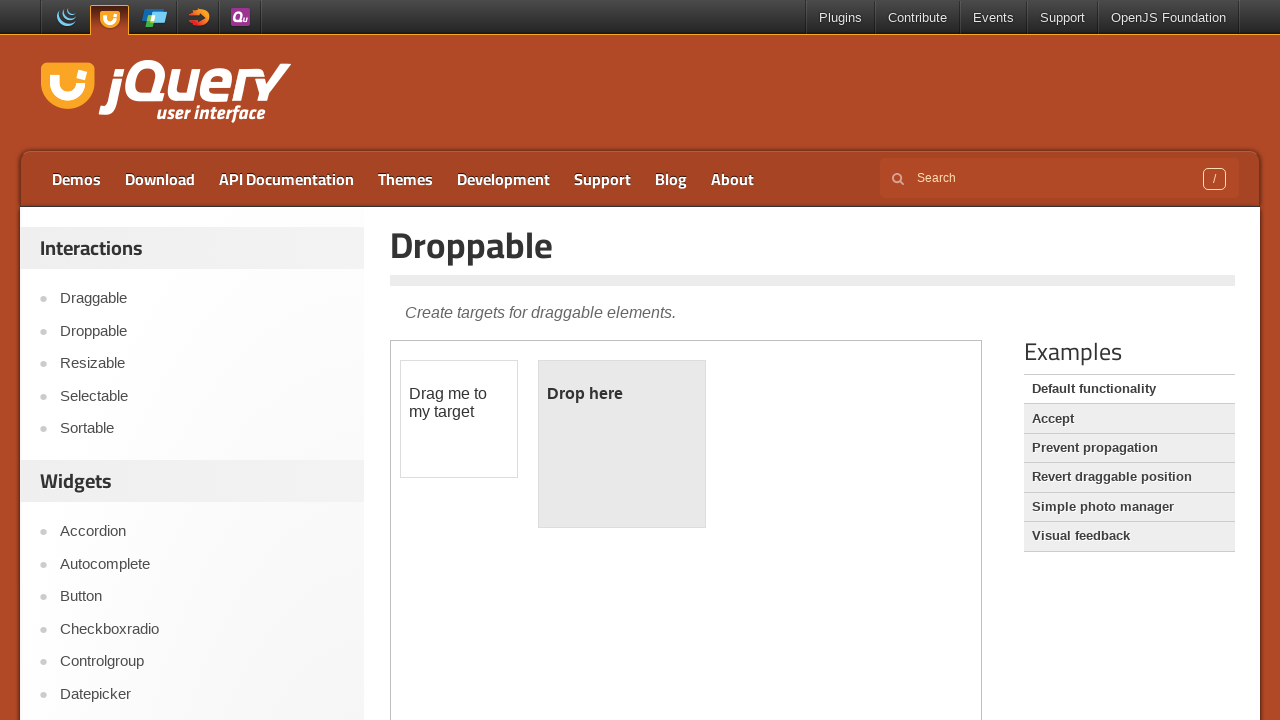

Page loaded (domcontentloaded state reached)
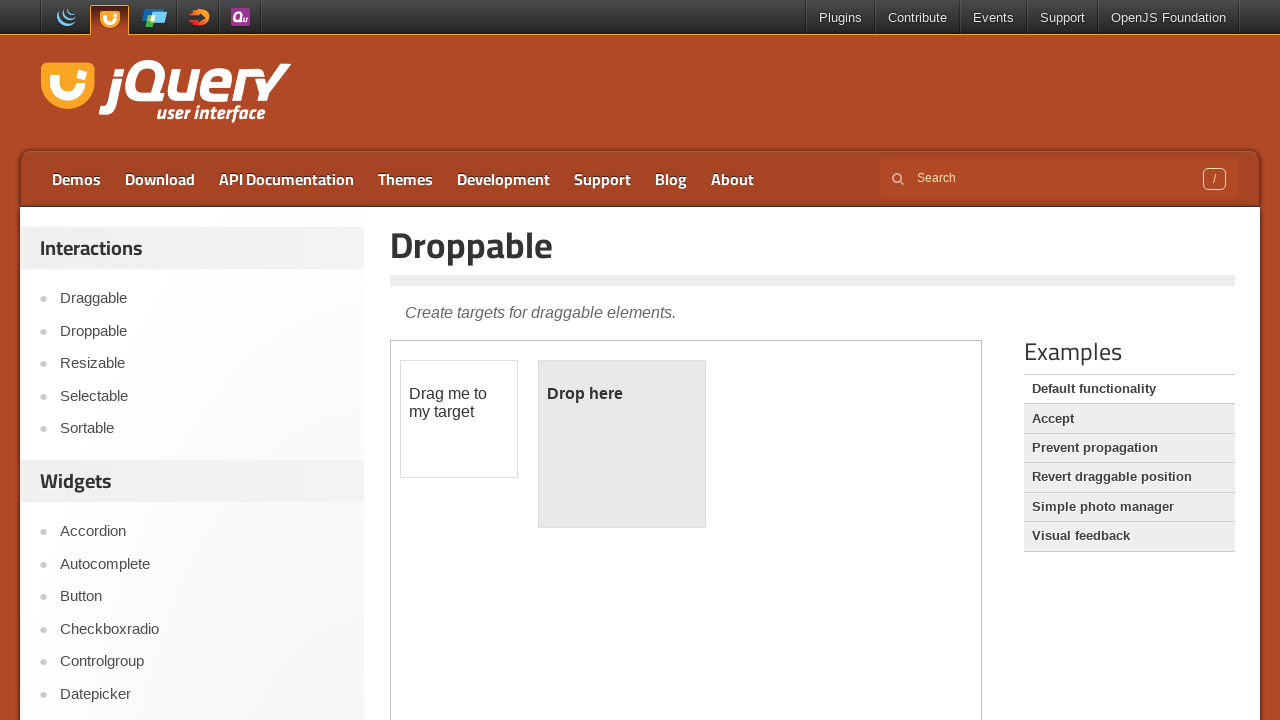

Located and switched to demo iframe
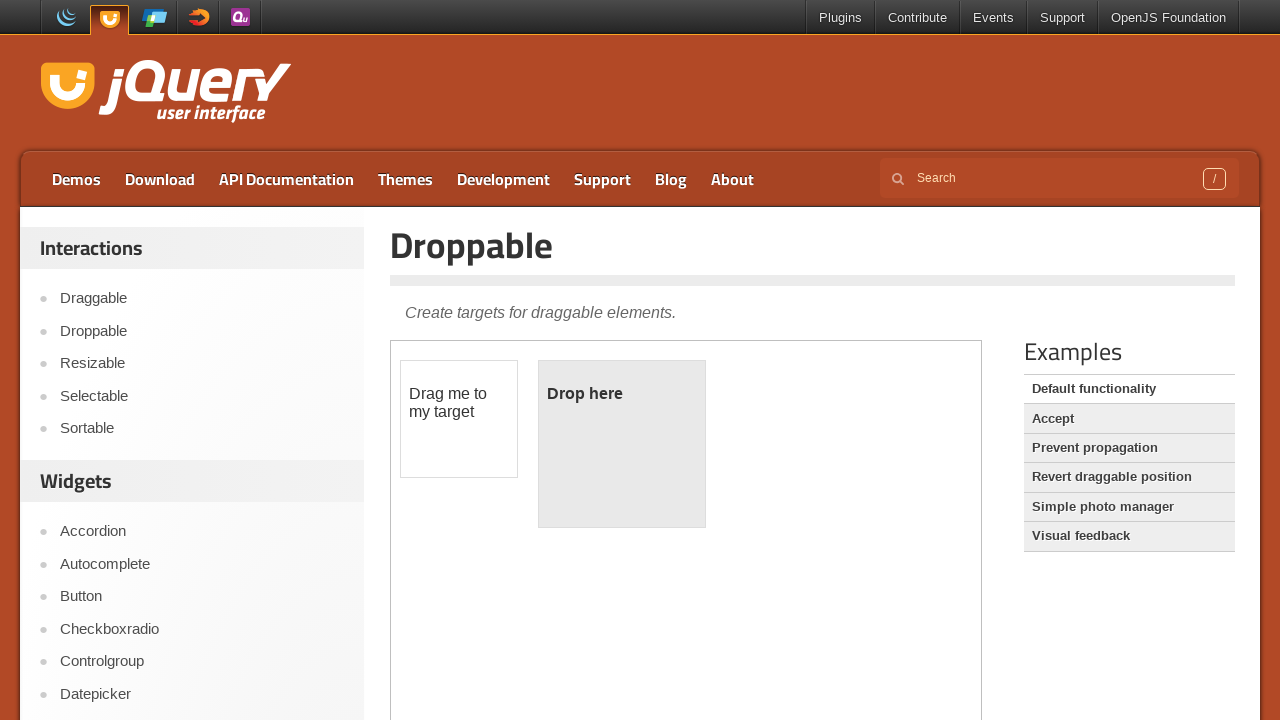

Located draggable element with ID 'draggable'
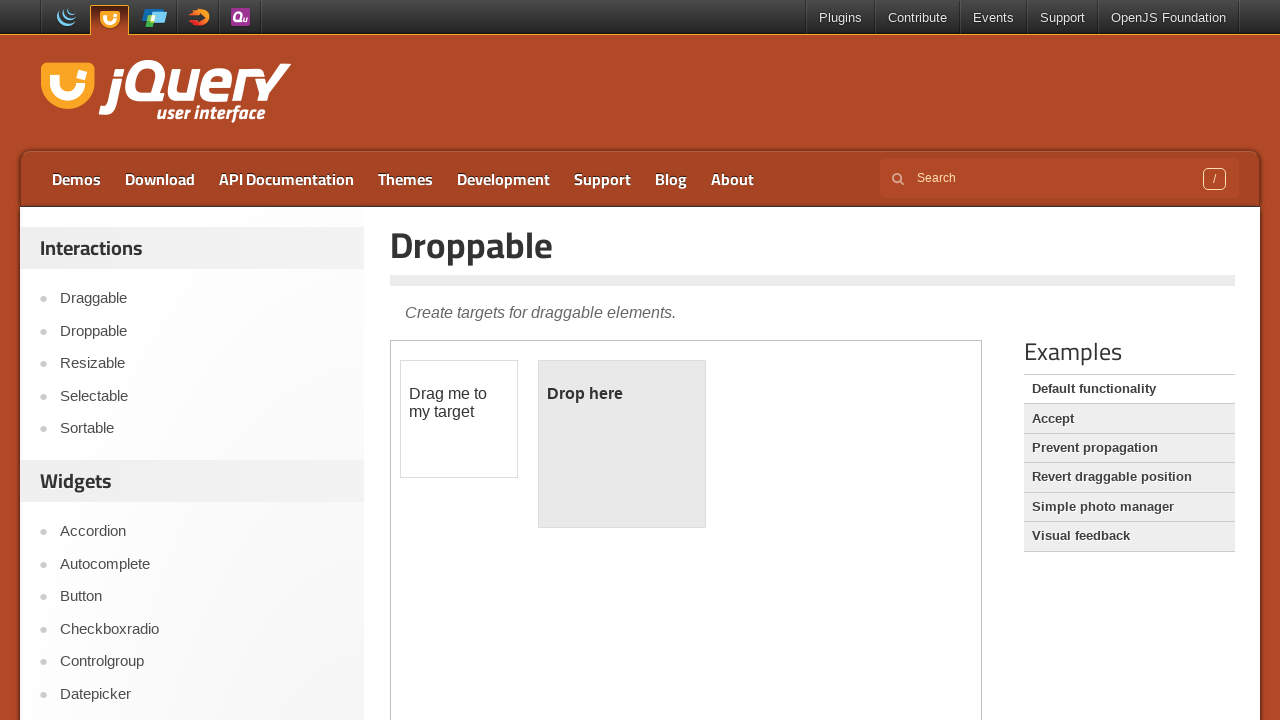

Located drop target element with ID 'droppable'
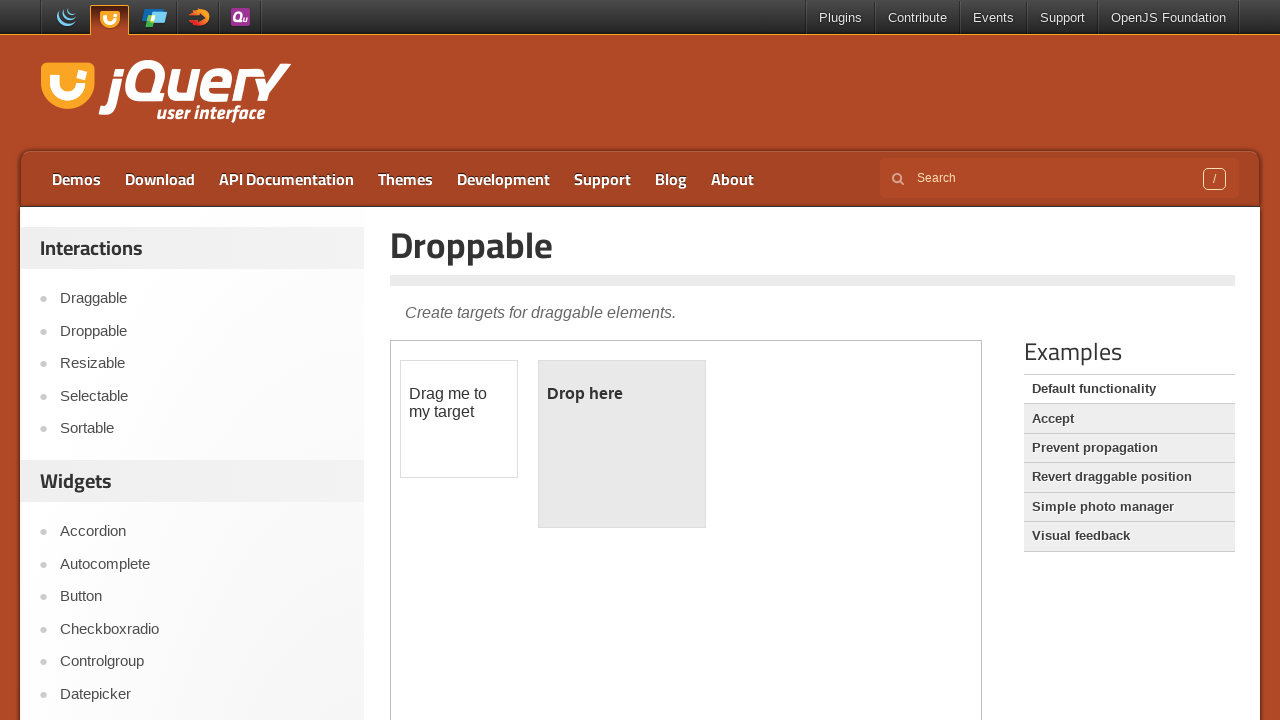

Dragged element from source to destination at (622, 444)
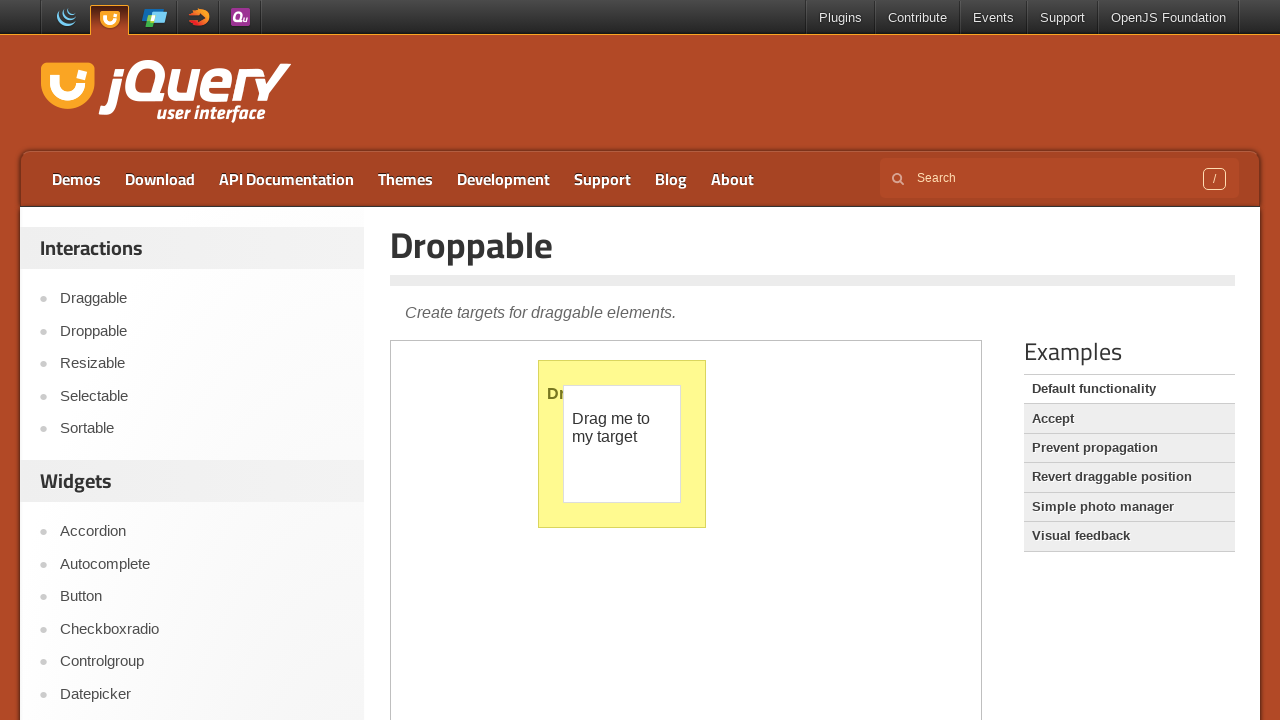

Waited 1000ms for drag and drop animation to complete
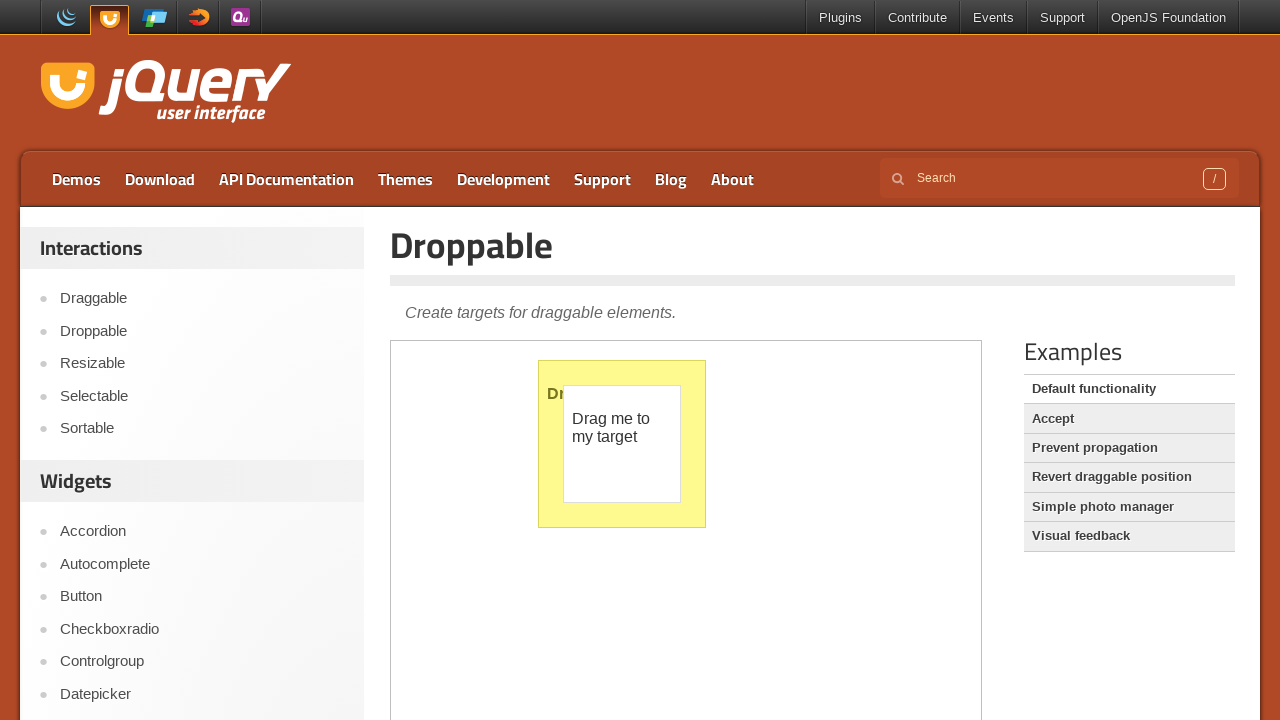

Retrieved text content from drop target element
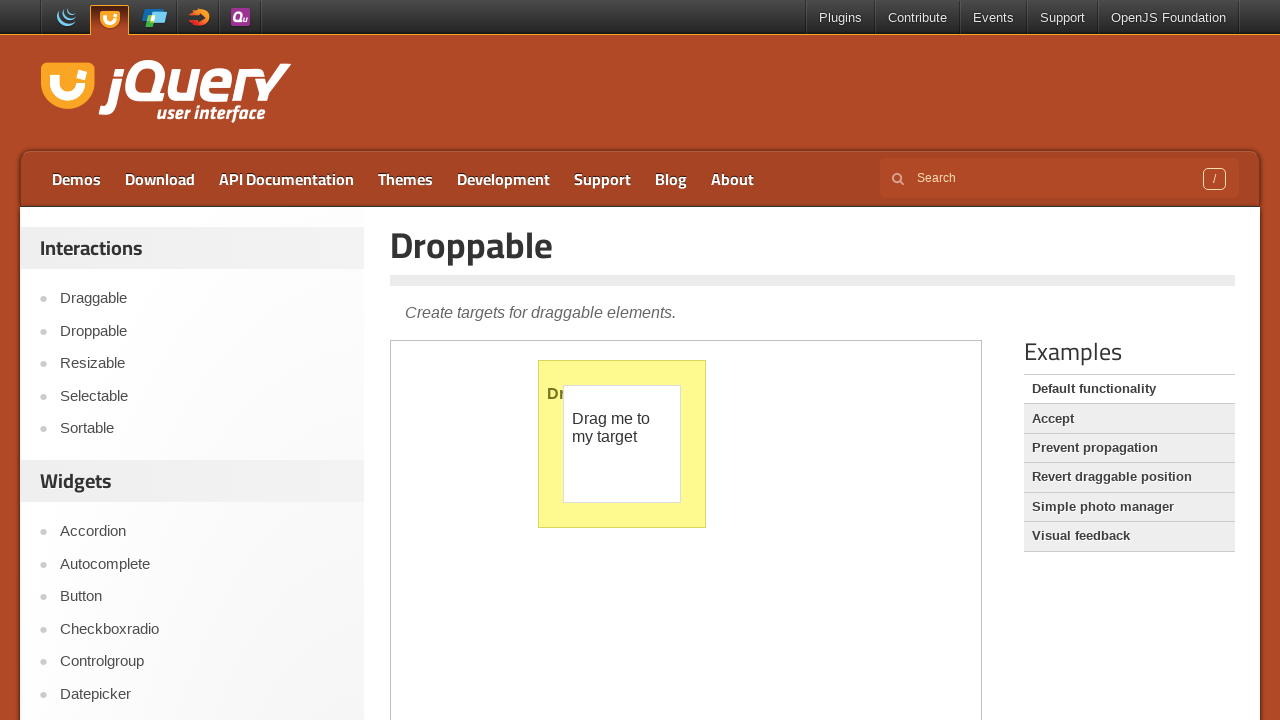

Verified drop was successful - text content is 'Dropped!'
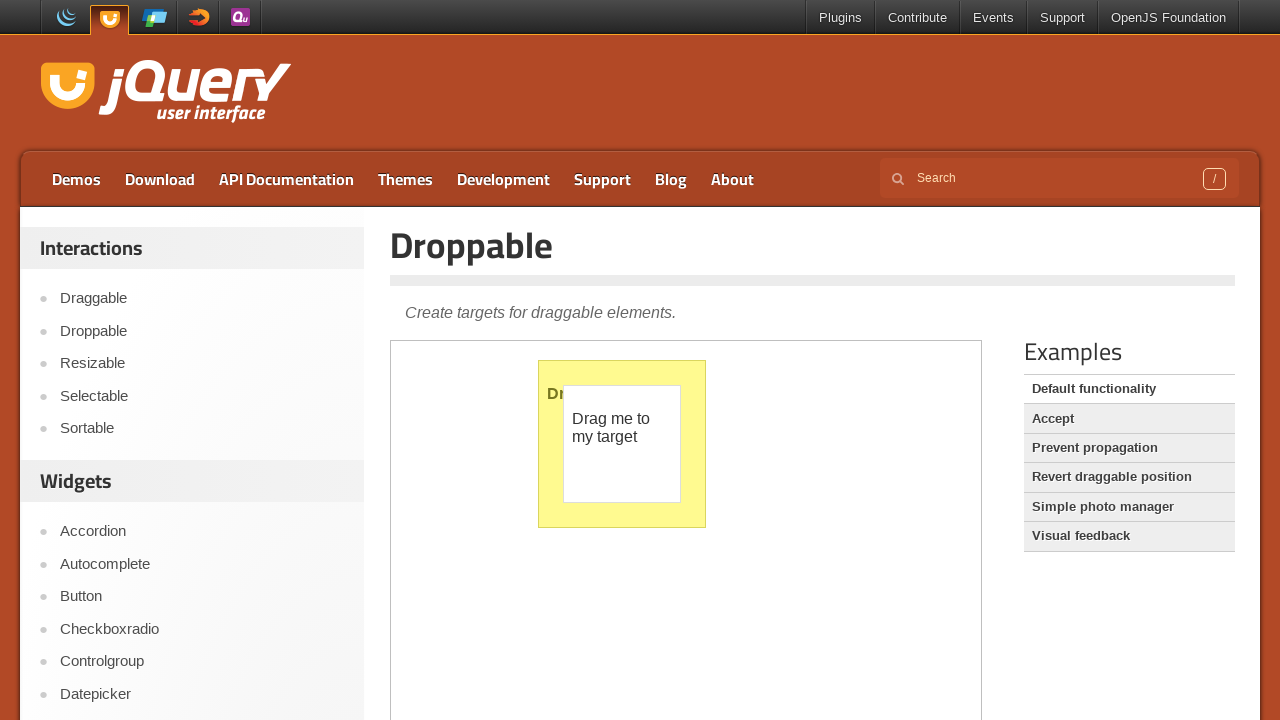

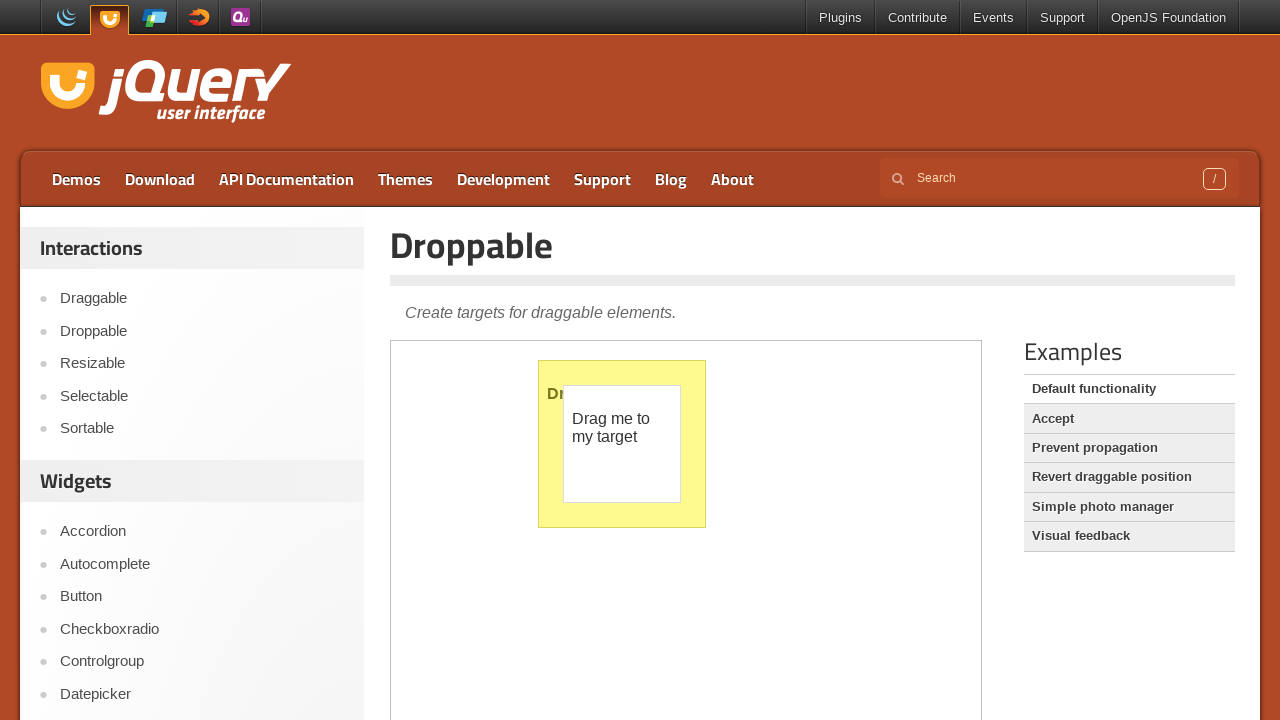